Tests a registration form by filling the first name field, copying the text using keyboard shortcuts (Ctrl+A, Ctrl+C), and pasting it into the last name field (Ctrl+V)

Starting URL: https://grotechminds.com/registeration-form/

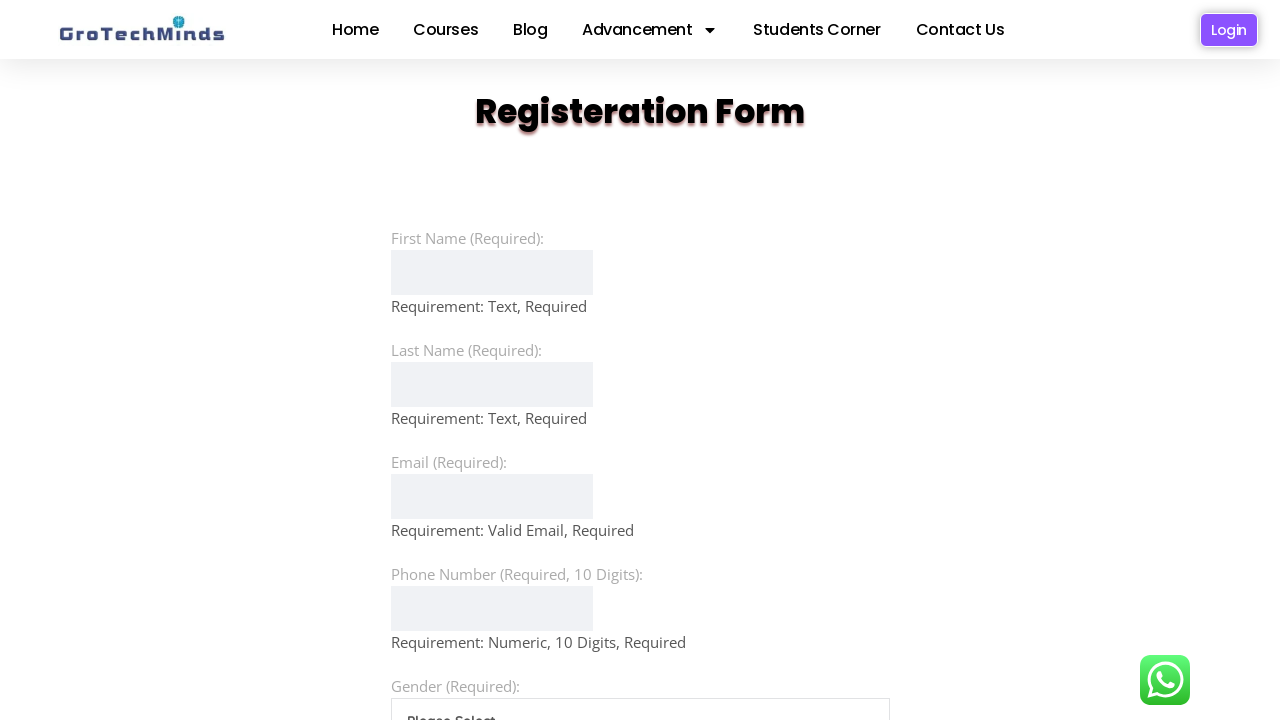

Filled first name field with 'San' on #firstName
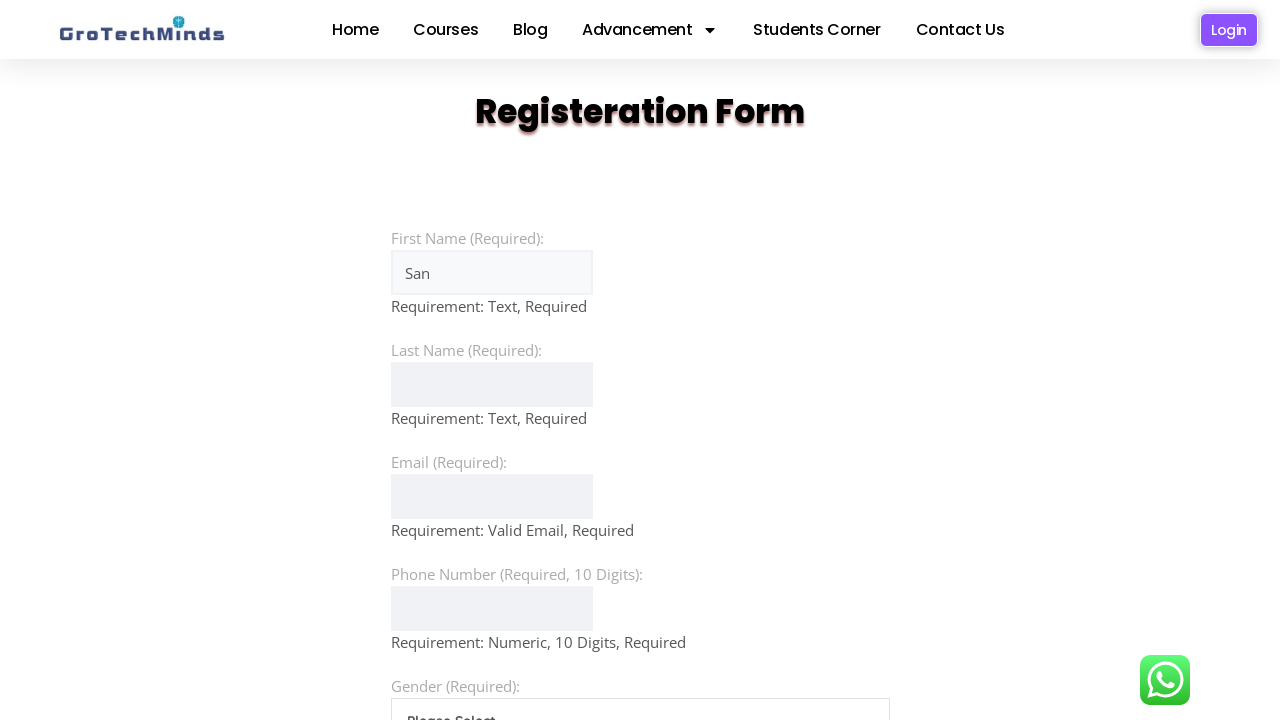

Clicked on first name field to focus it at (492, 272) on #firstName
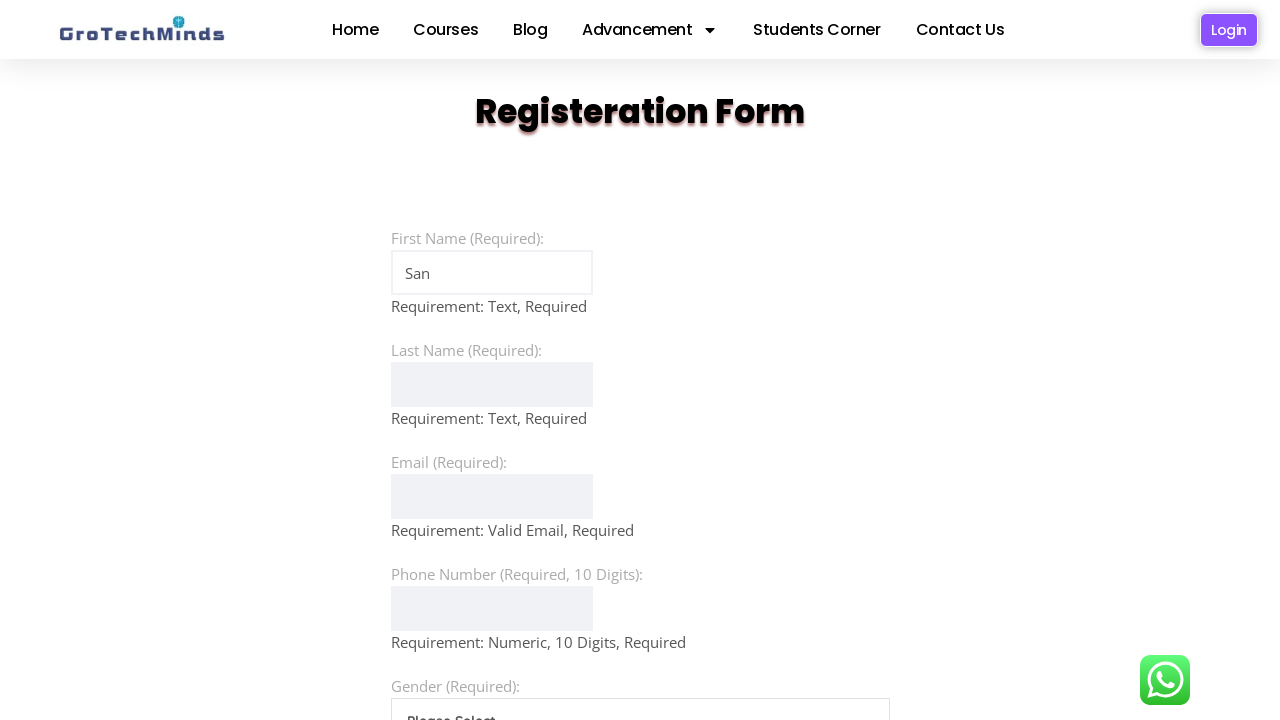

Selected all text in first name field using Ctrl+A
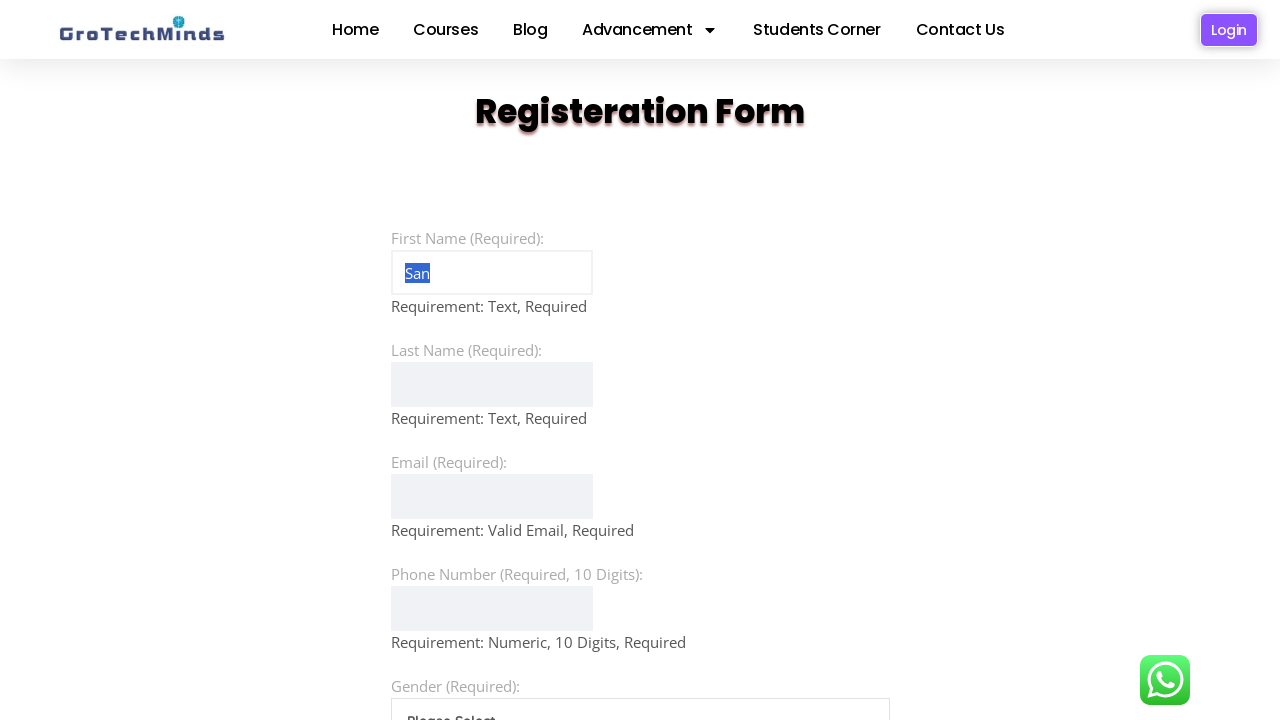

Copied selected text from first name field using Ctrl+C
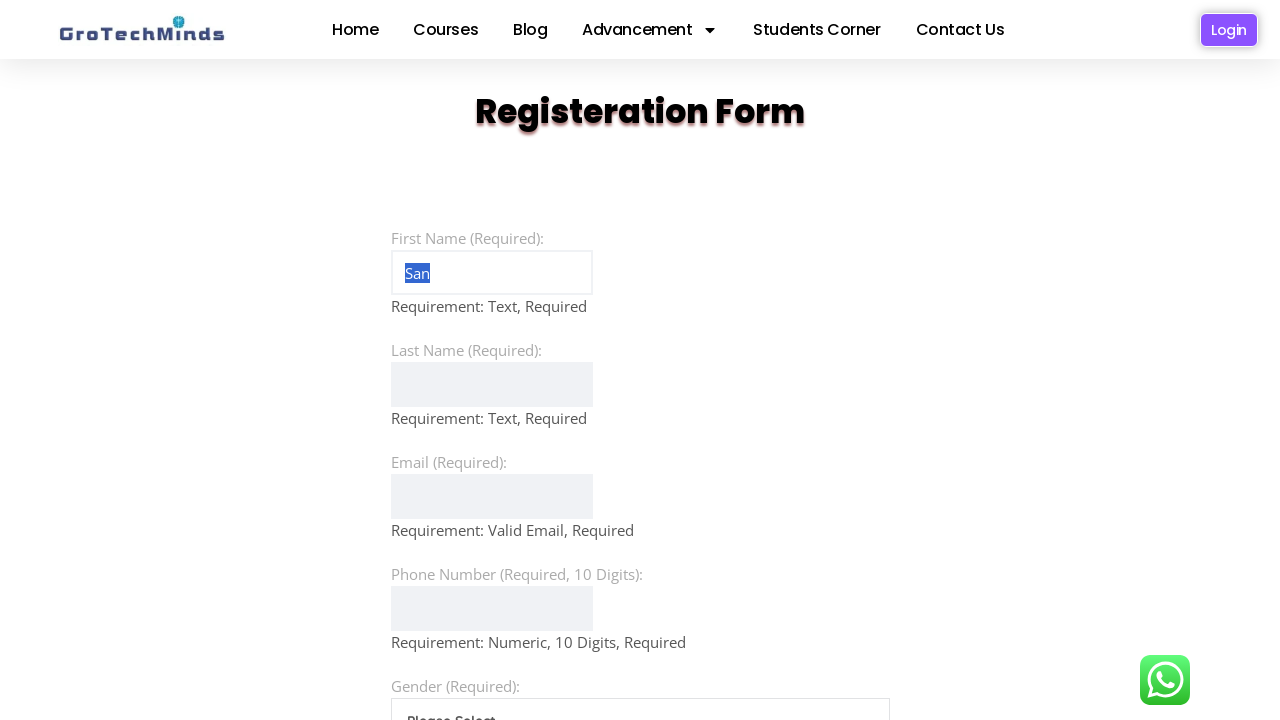

Clicked on last name field to focus it at (492, 384) on #lastName
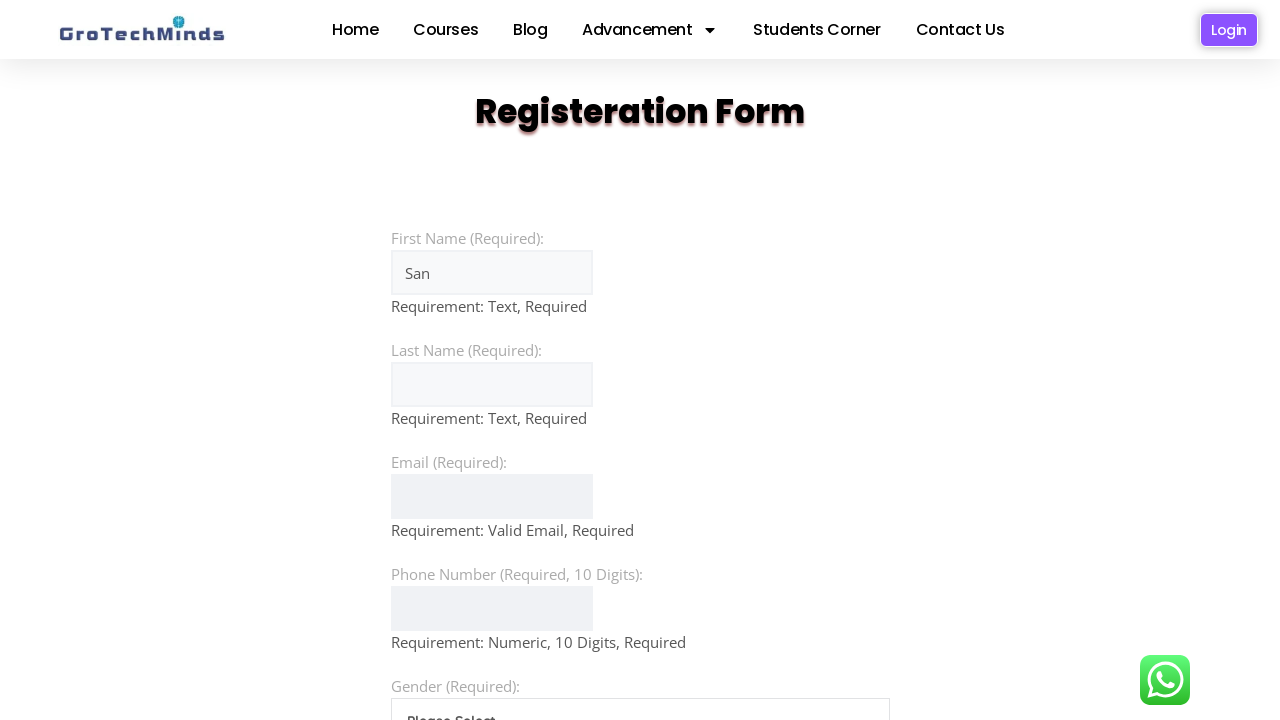

Pasted copied text into last name field using Ctrl+V
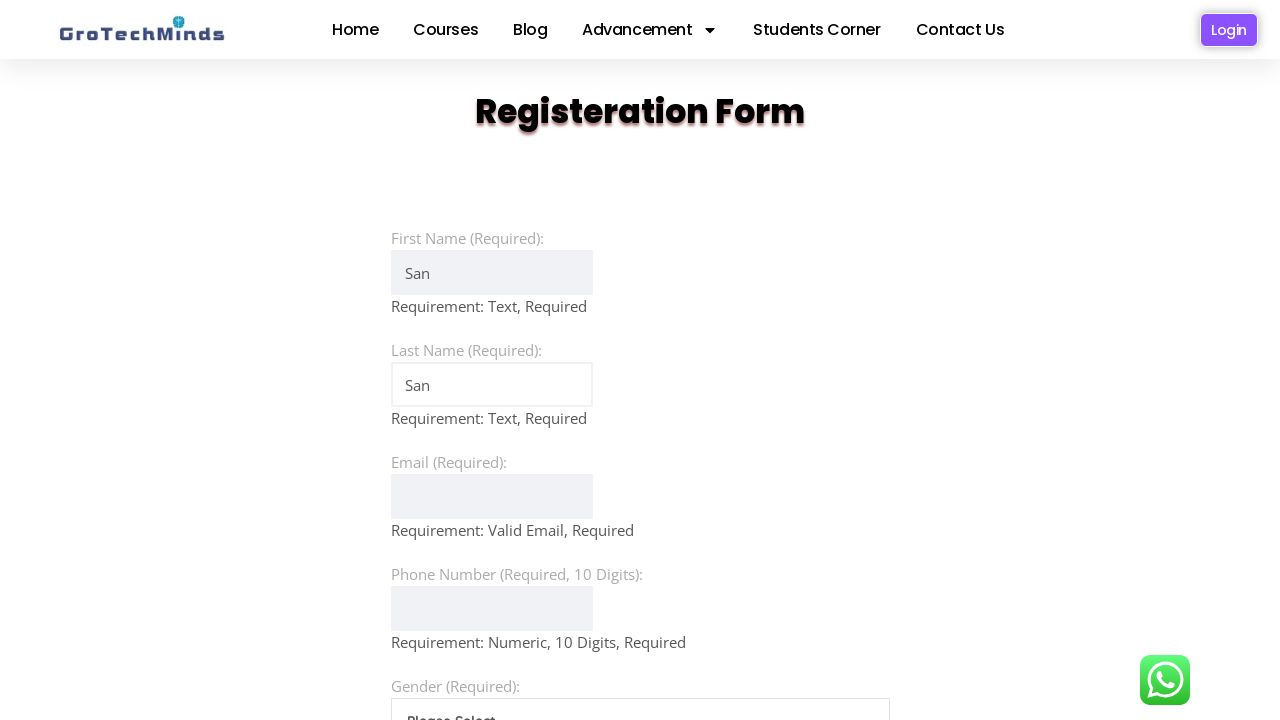

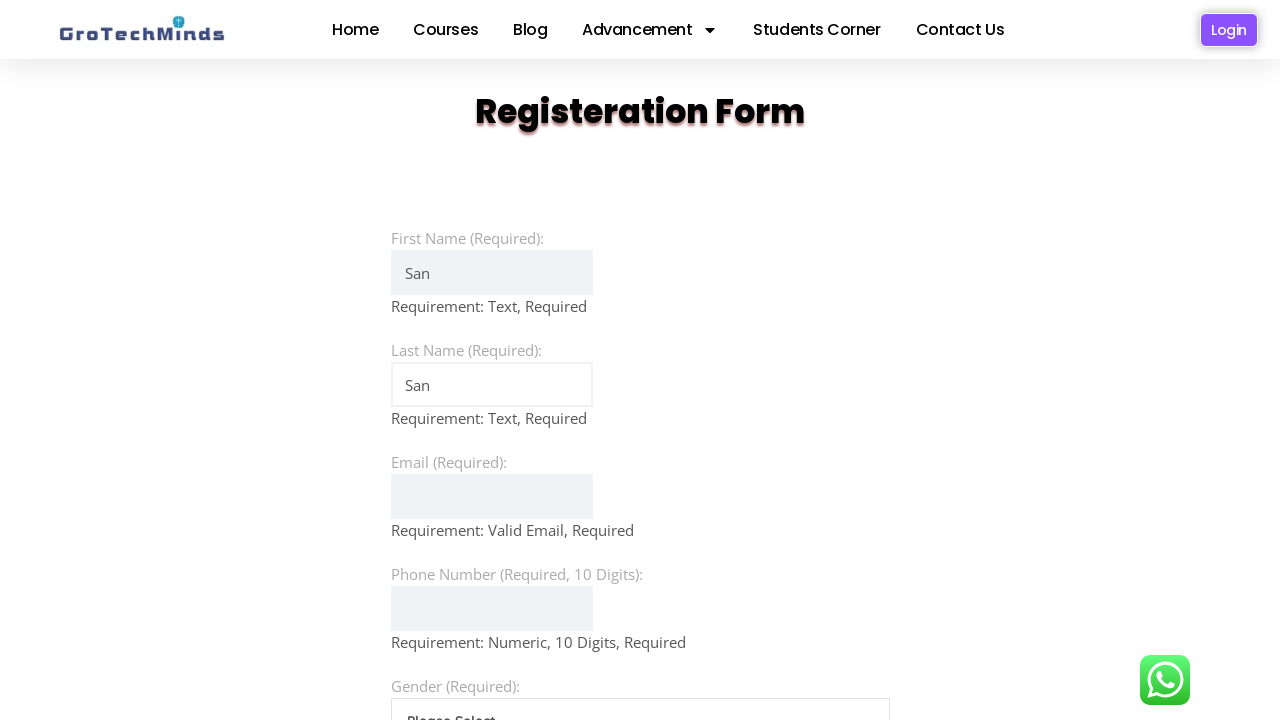